Navigates to Paytm homepage and verifies that images are present on the page

Starting URL: https://paytm.com

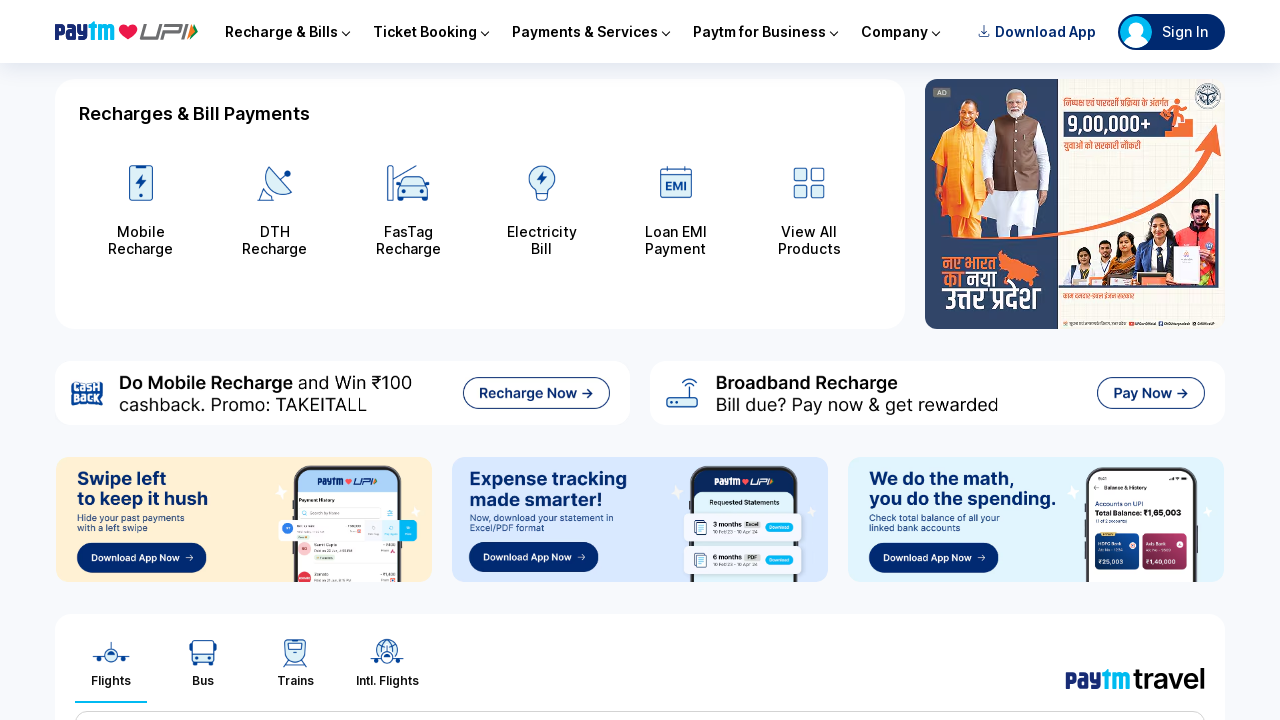

Navigated to Paytm homepage
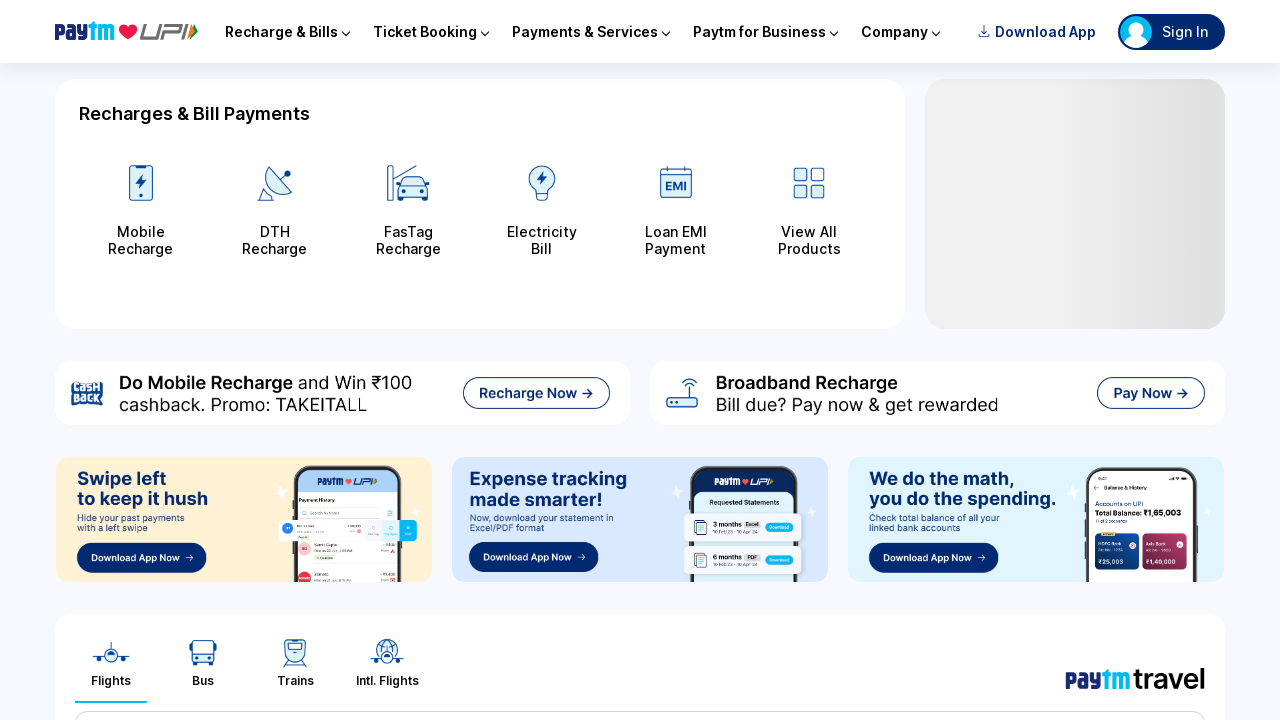

Images loaded on the page
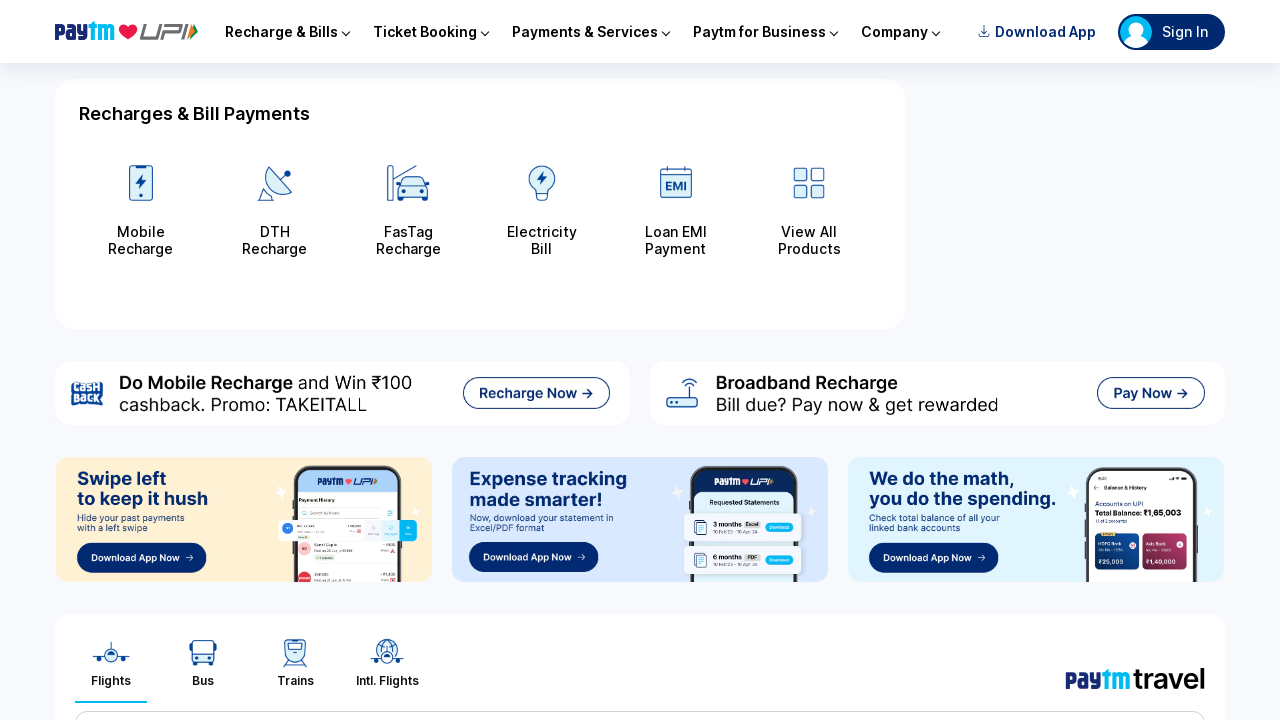

Verified that images are present on the page (count: 63)
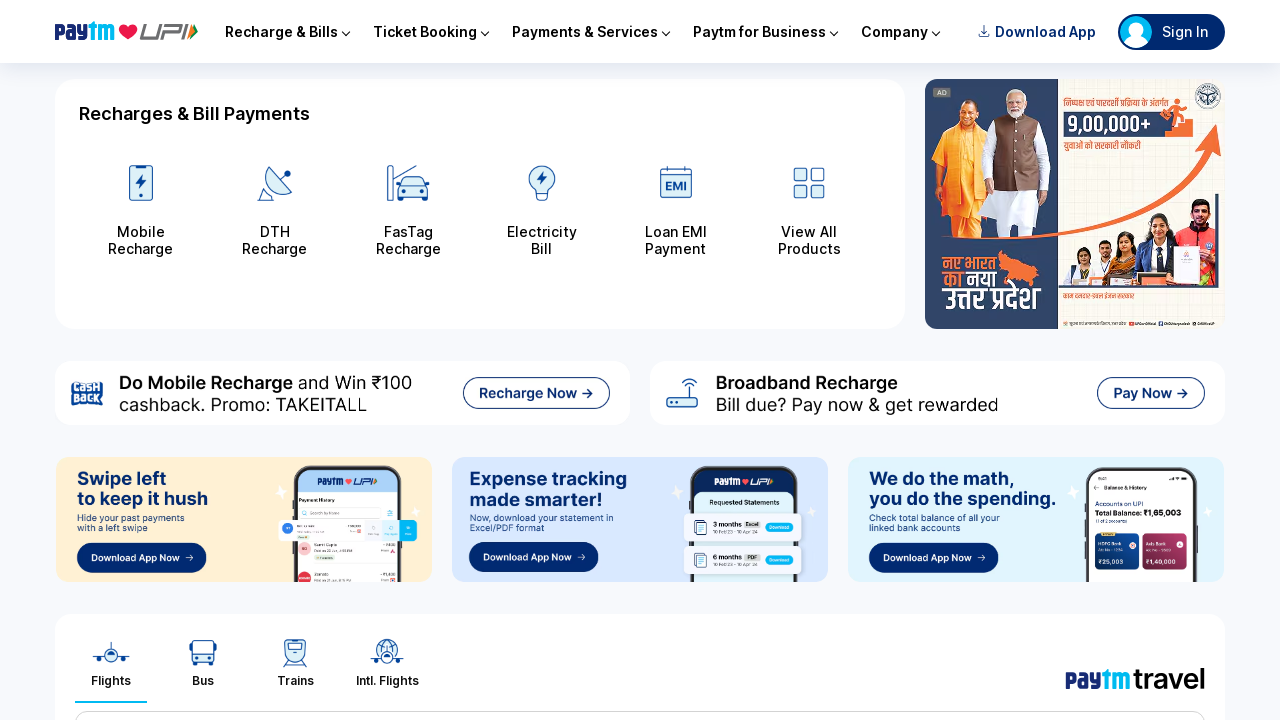

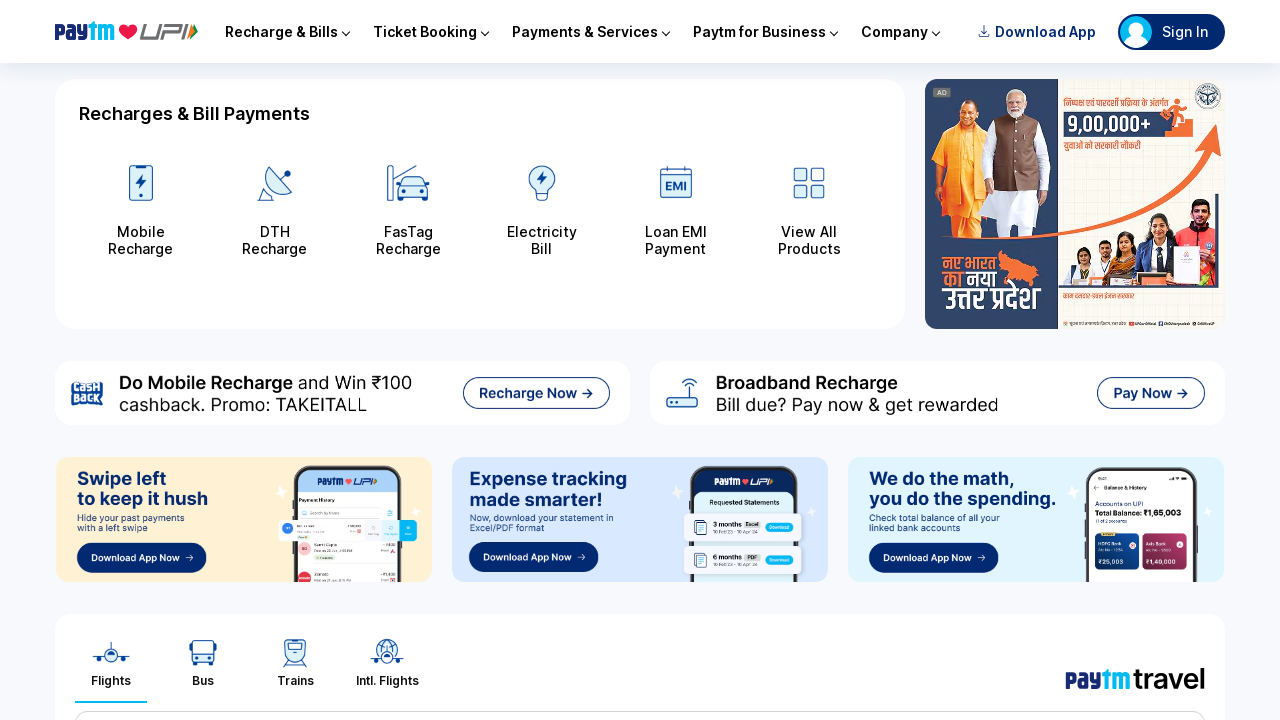